Navigates to OrangeHRM demo page, retrieves page title and URL information, then clicks on the OrangeHRM Inc link which opens a new browser window, demonstrating window handle functionality.

Starting URL: https://opensource-demo.orangehrmlive.com/web/index.php/auth/login

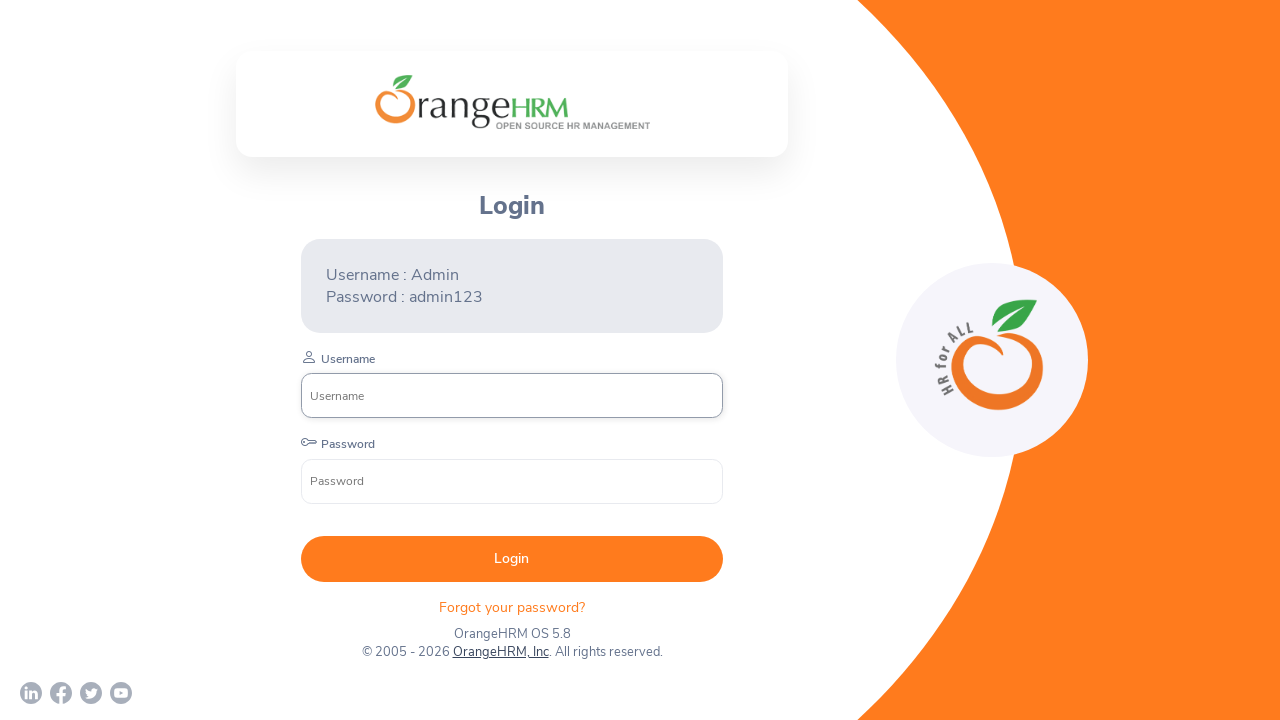

Waited for page to load with networkidle state
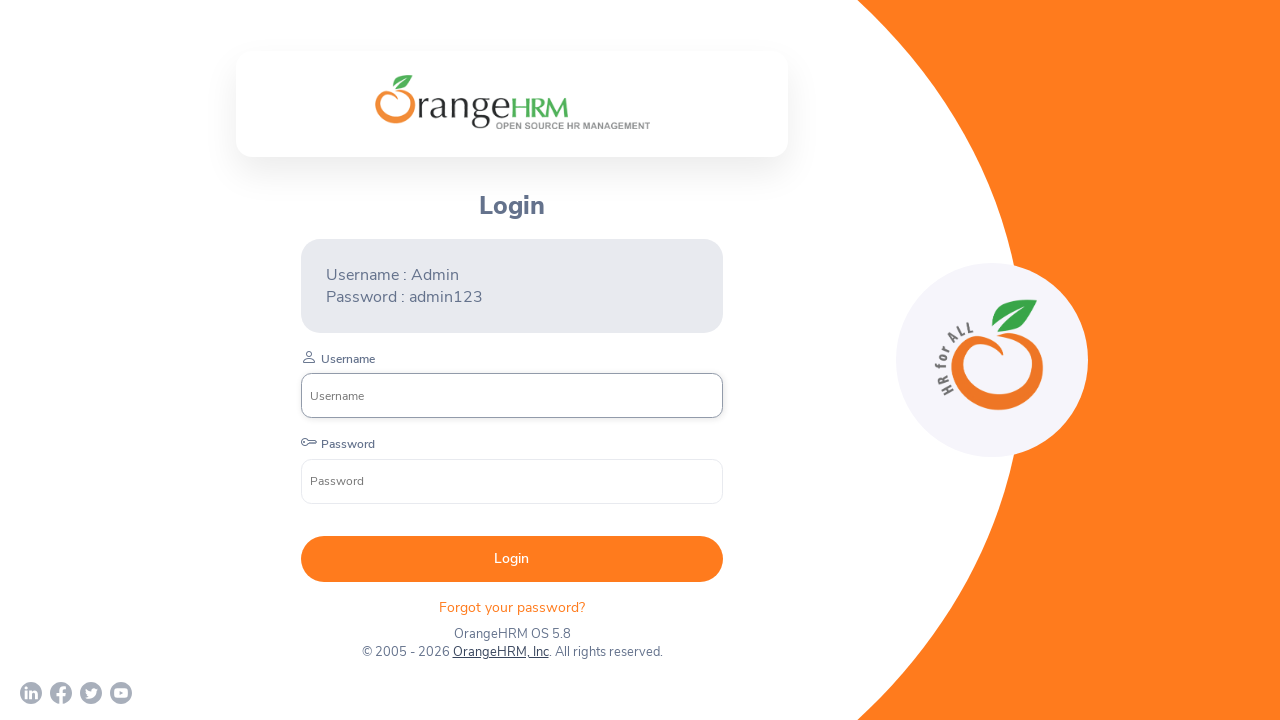

Retrieved and printed page title
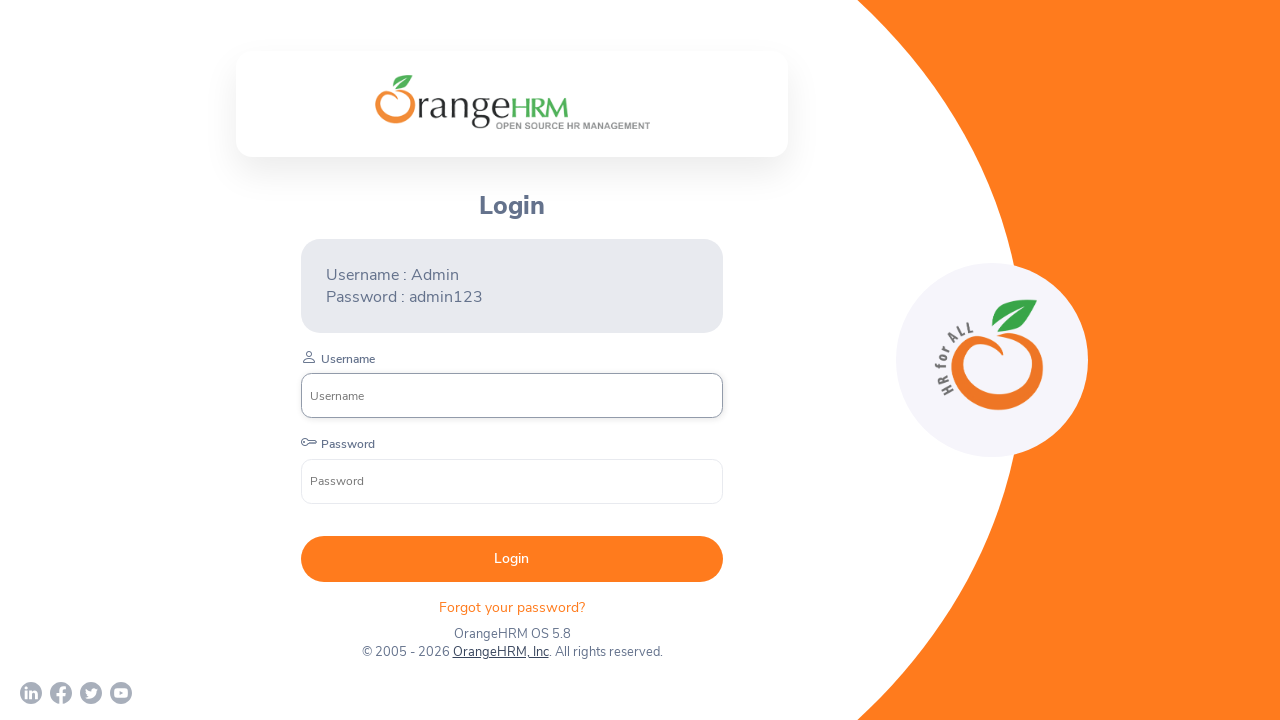

Retrieved and printed current page URL
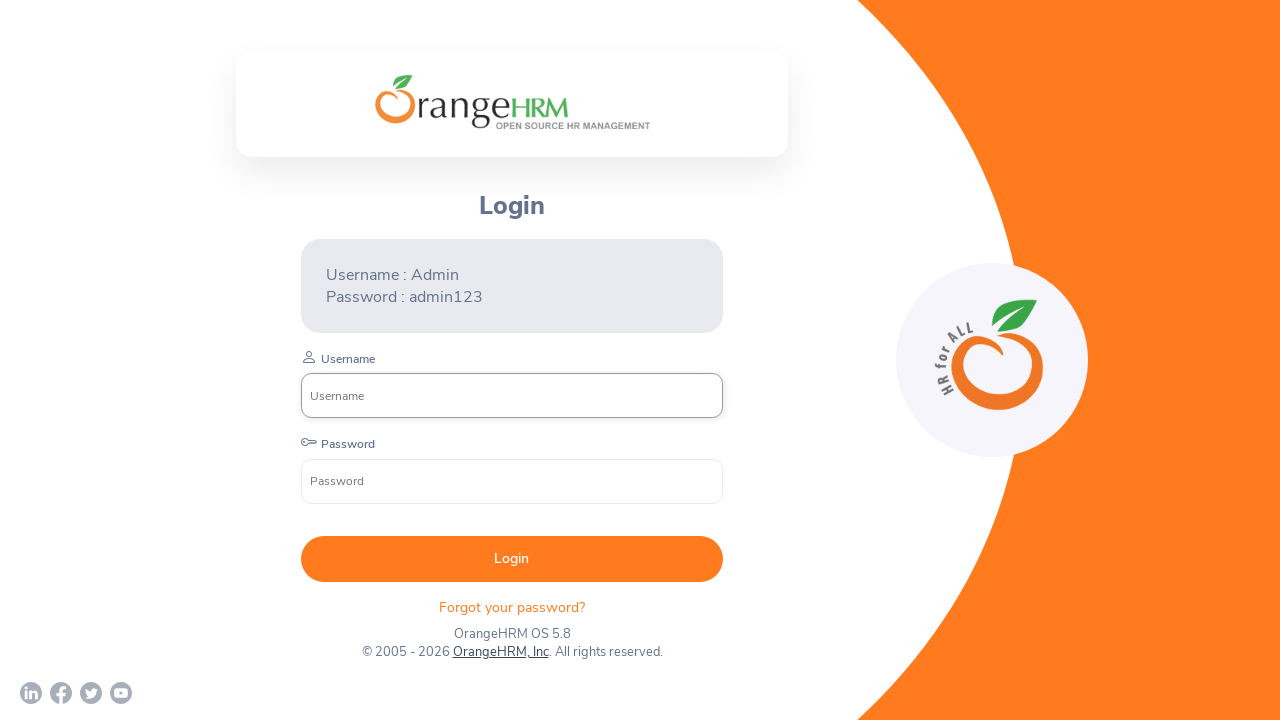

Clicked on OrangeHRM, Inc link to open new window at (500, 652) on xpath=//a[normalize-space()='OrangeHRM, Inc']
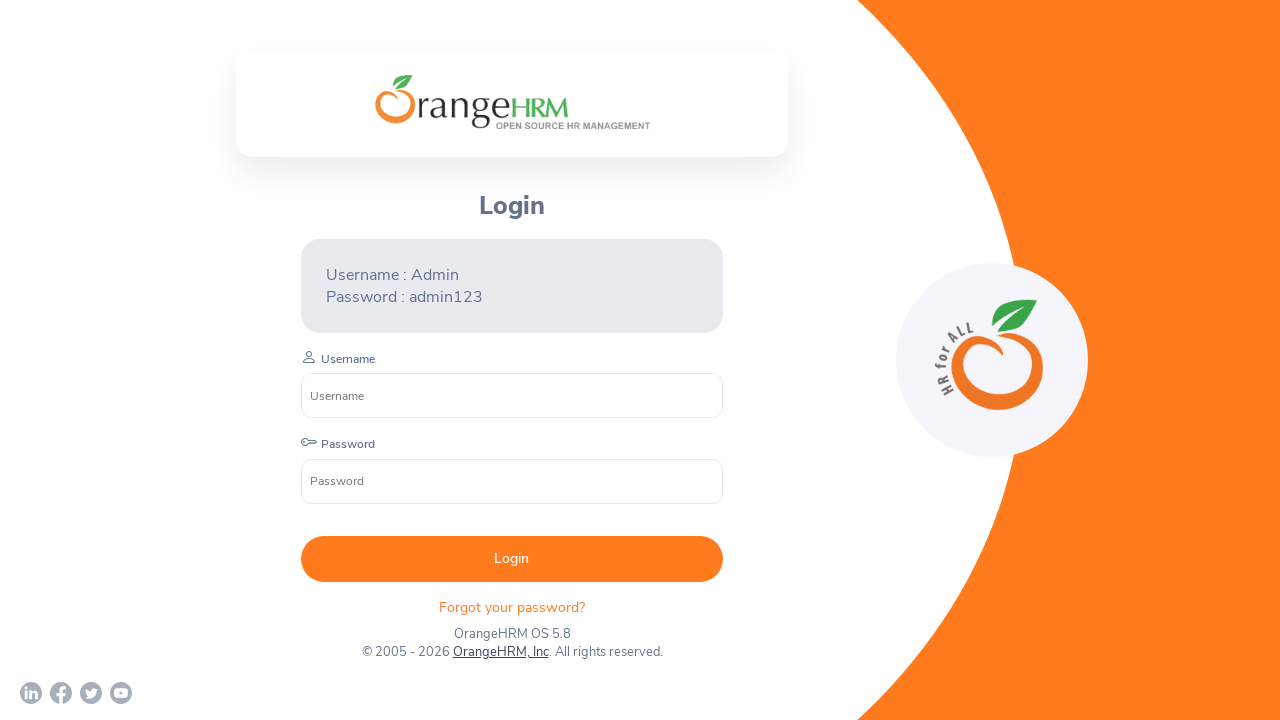

Captured new page/window handle
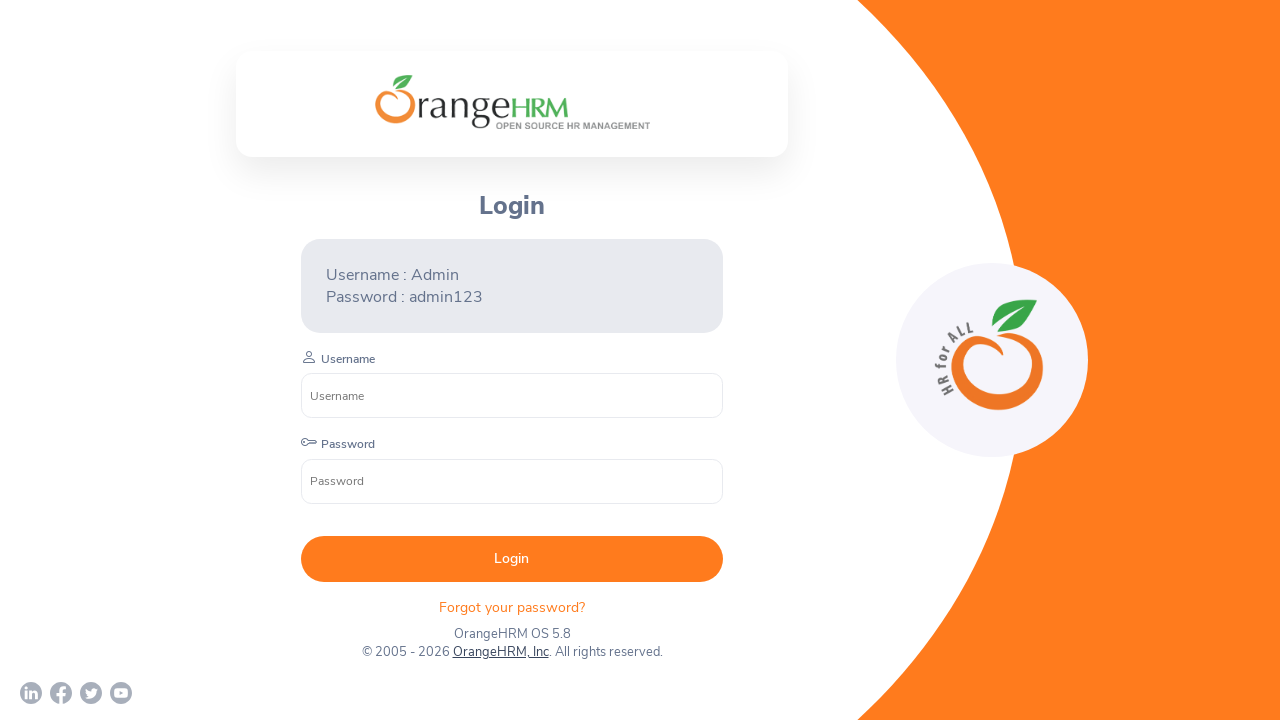

Waited for new page to load completely
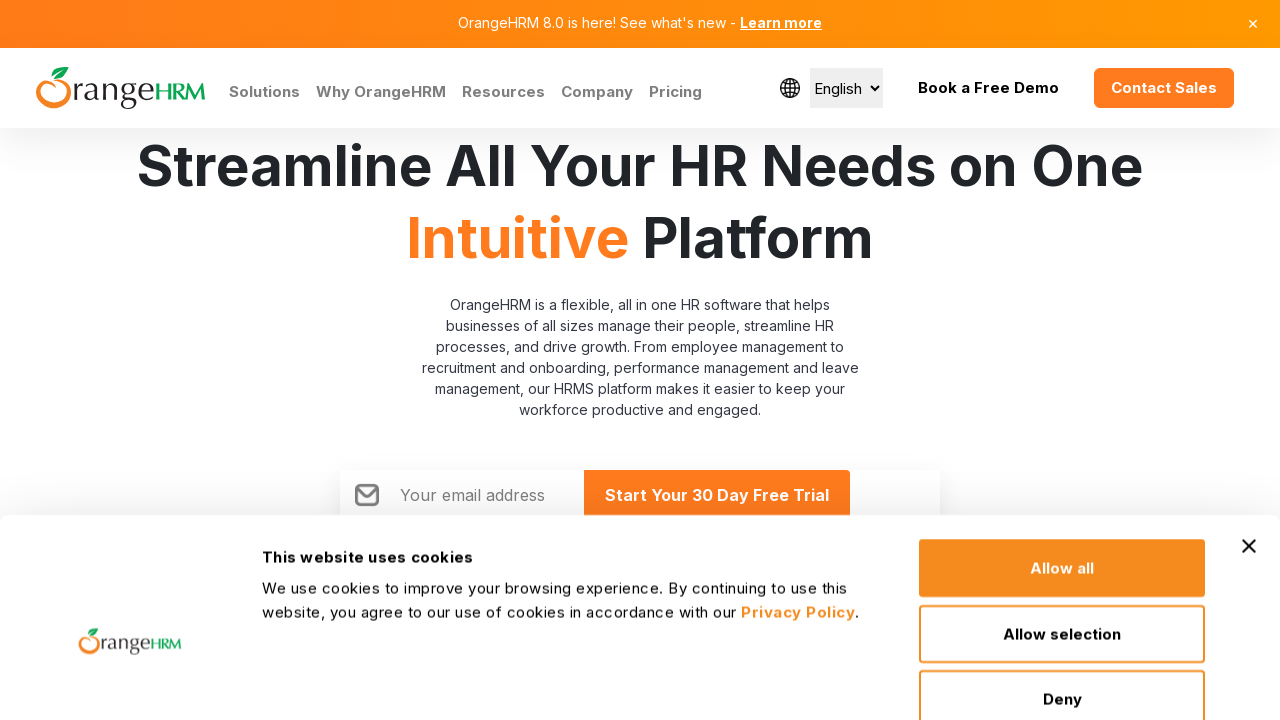

Retrieved all open pages/windows - Total count: 2
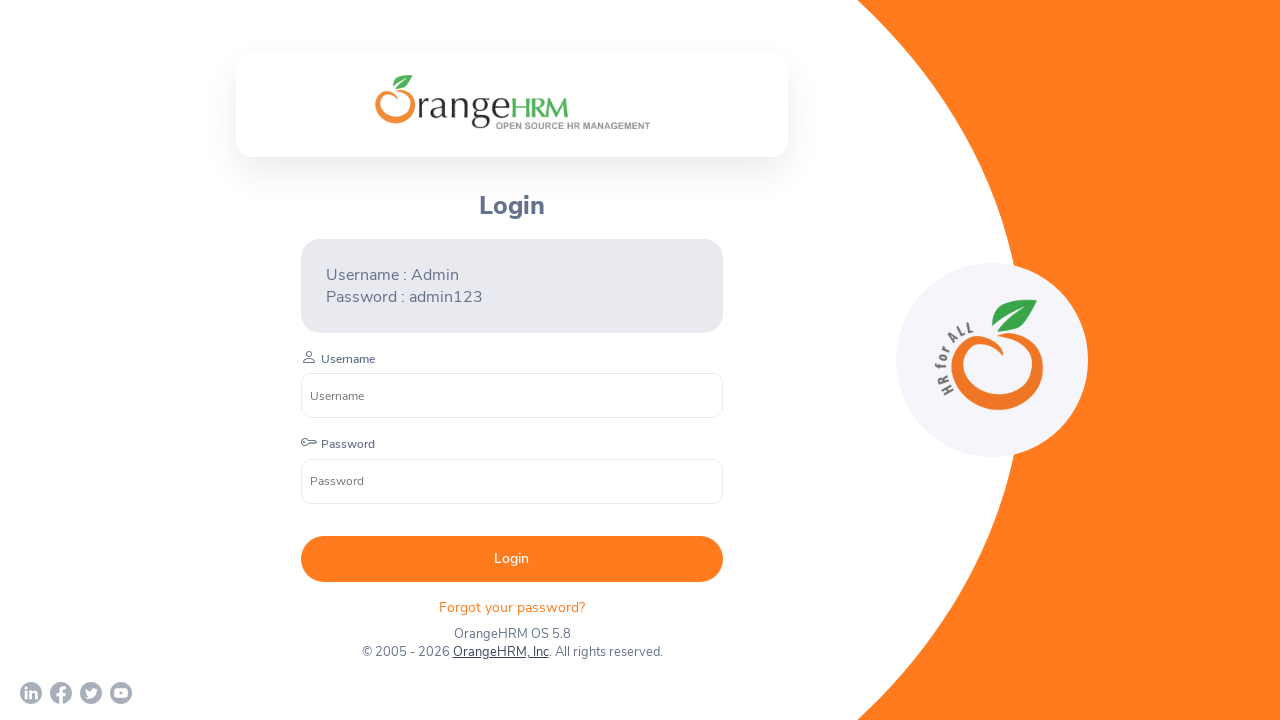

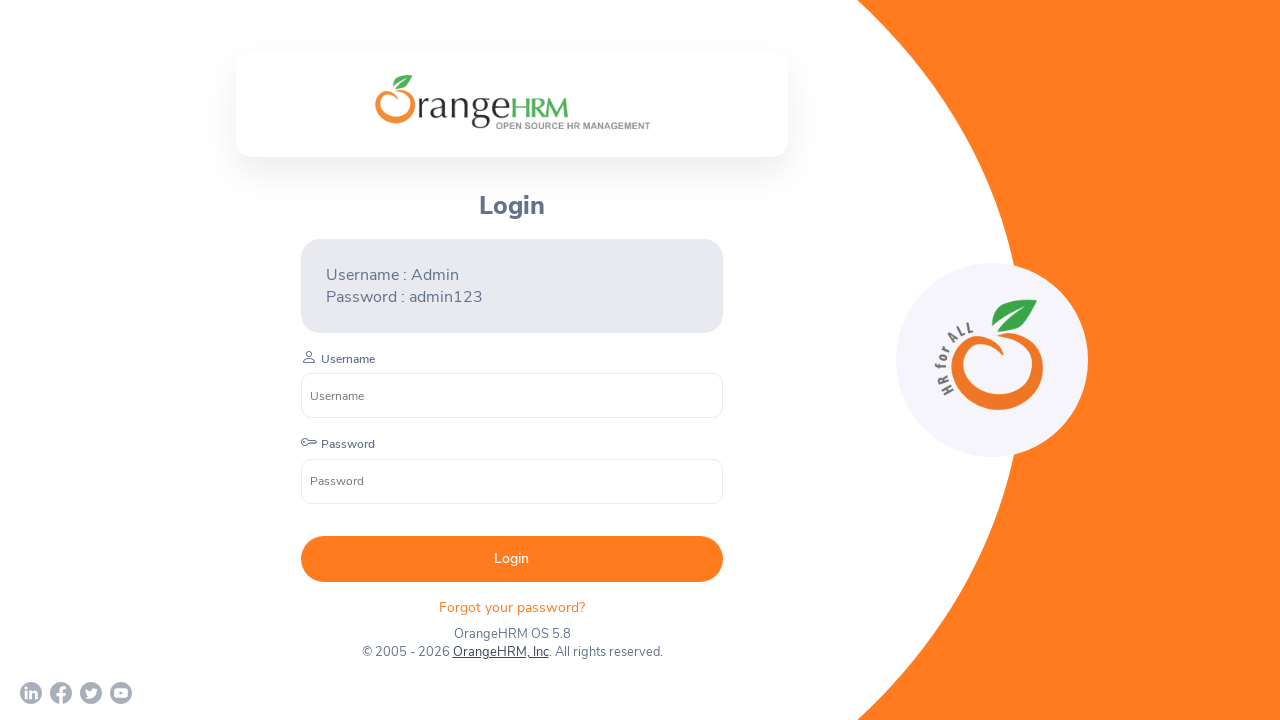